Tests that whitespace is trimmed from edited todo text

Starting URL: https://demo.playwright.dev/todomvc

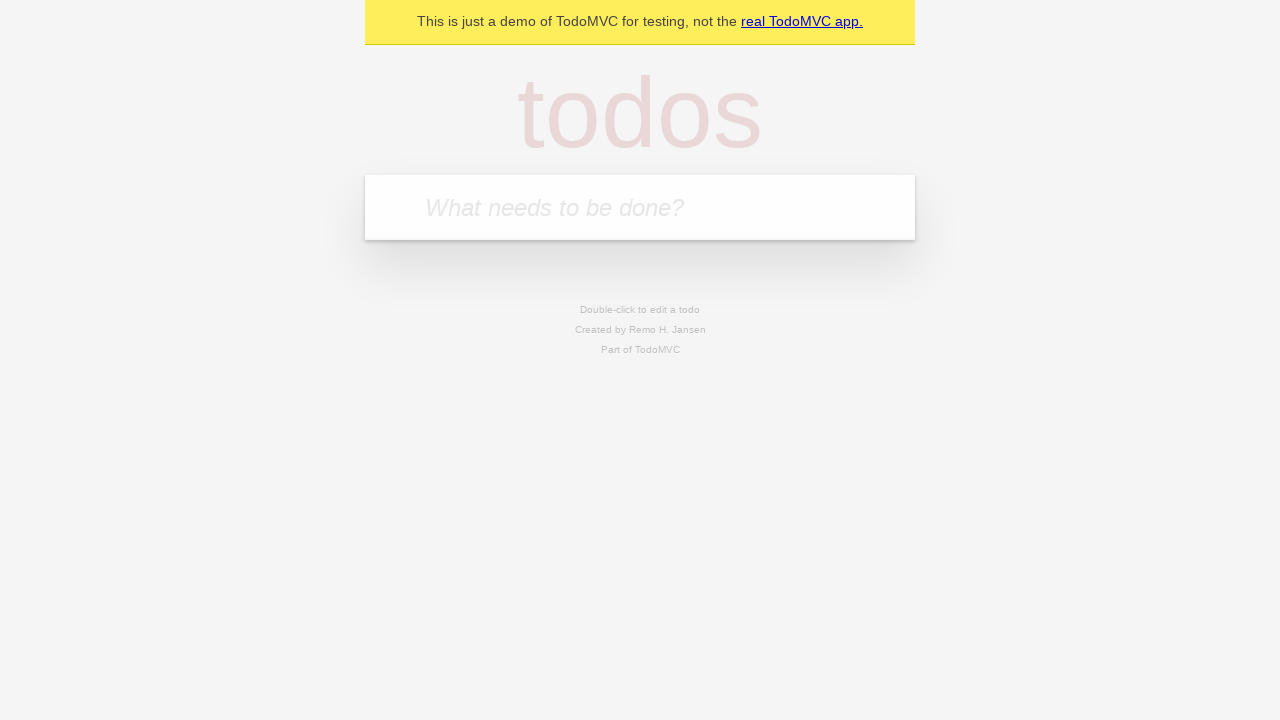

Filled new todo input with 'watch monty python' on internal:attr=[placeholder="What needs to be done?"i]
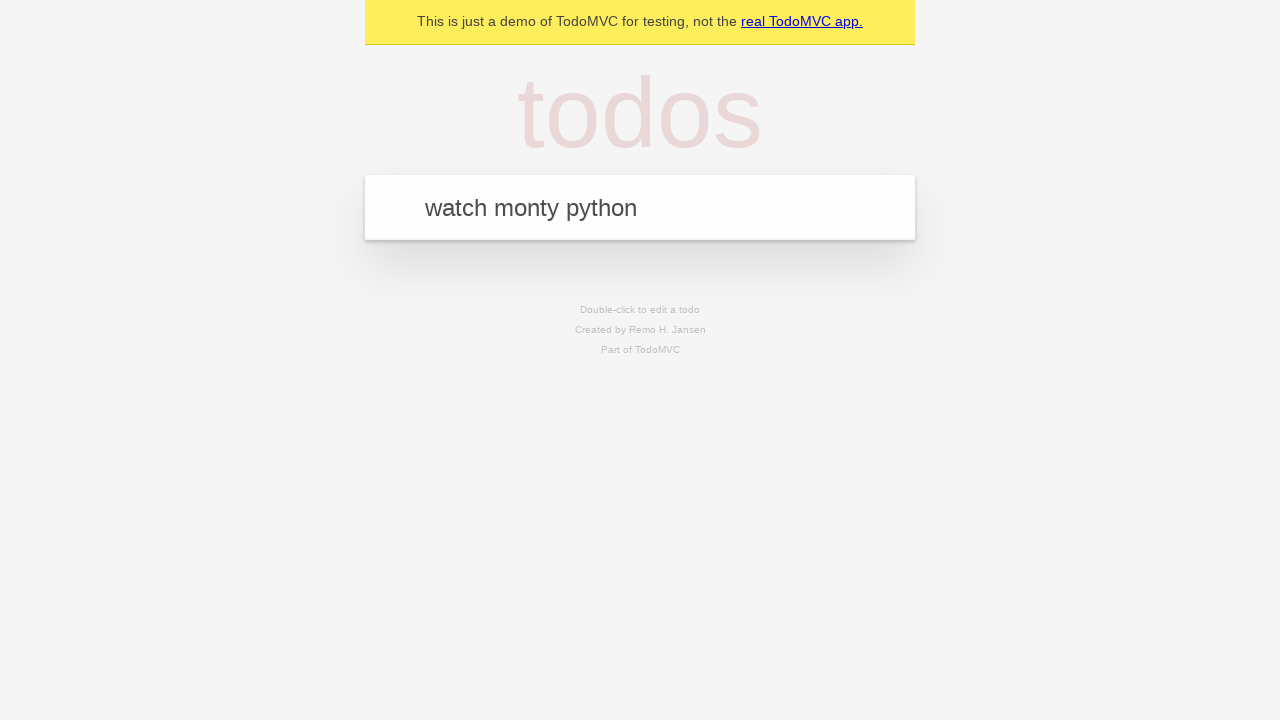

Pressed Enter to add todo 'watch monty python' on internal:attr=[placeholder="What needs to be done?"i]
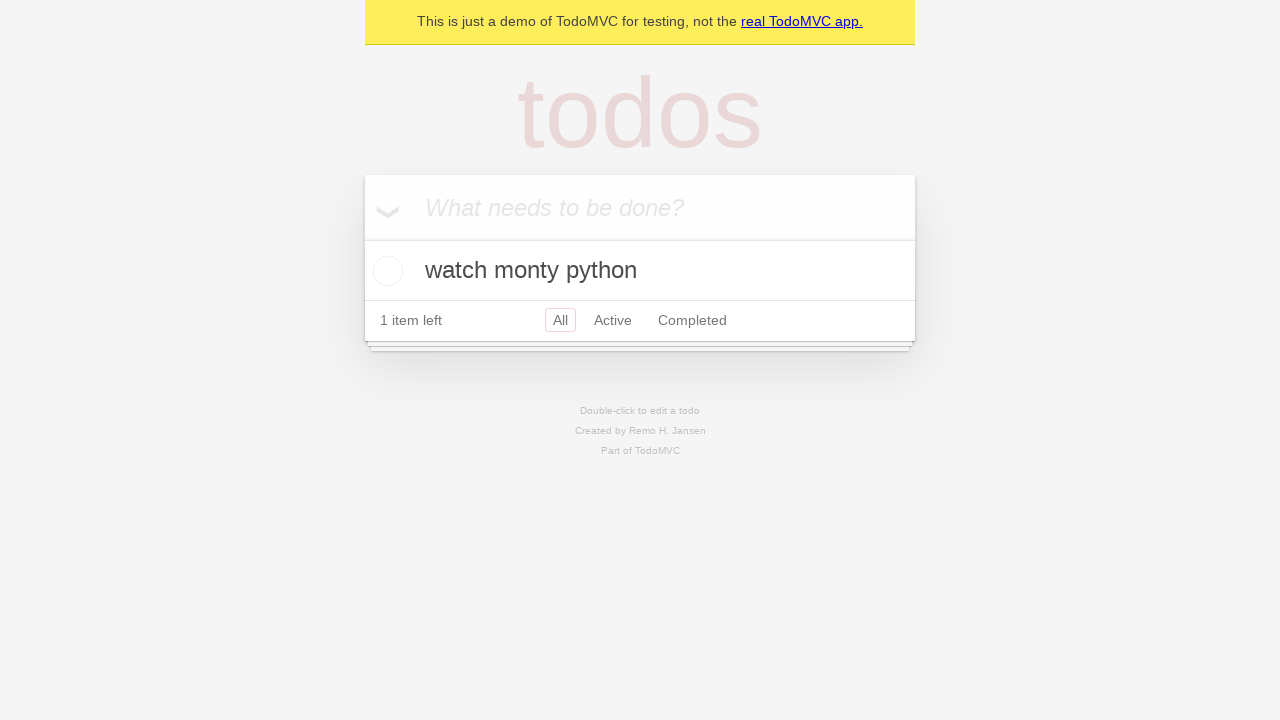

Filled new todo input with 'feed the cat' on internal:attr=[placeholder="What needs to be done?"i]
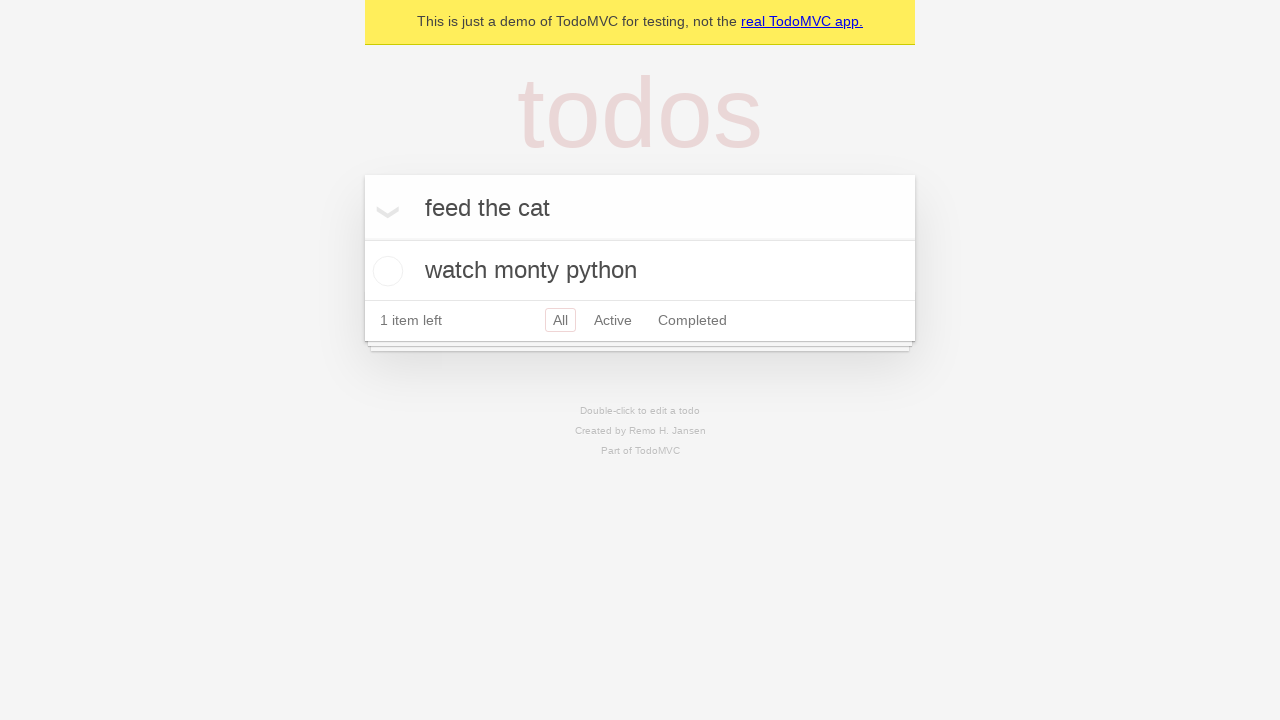

Pressed Enter to add todo 'feed the cat' on internal:attr=[placeholder="What needs to be done?"i]
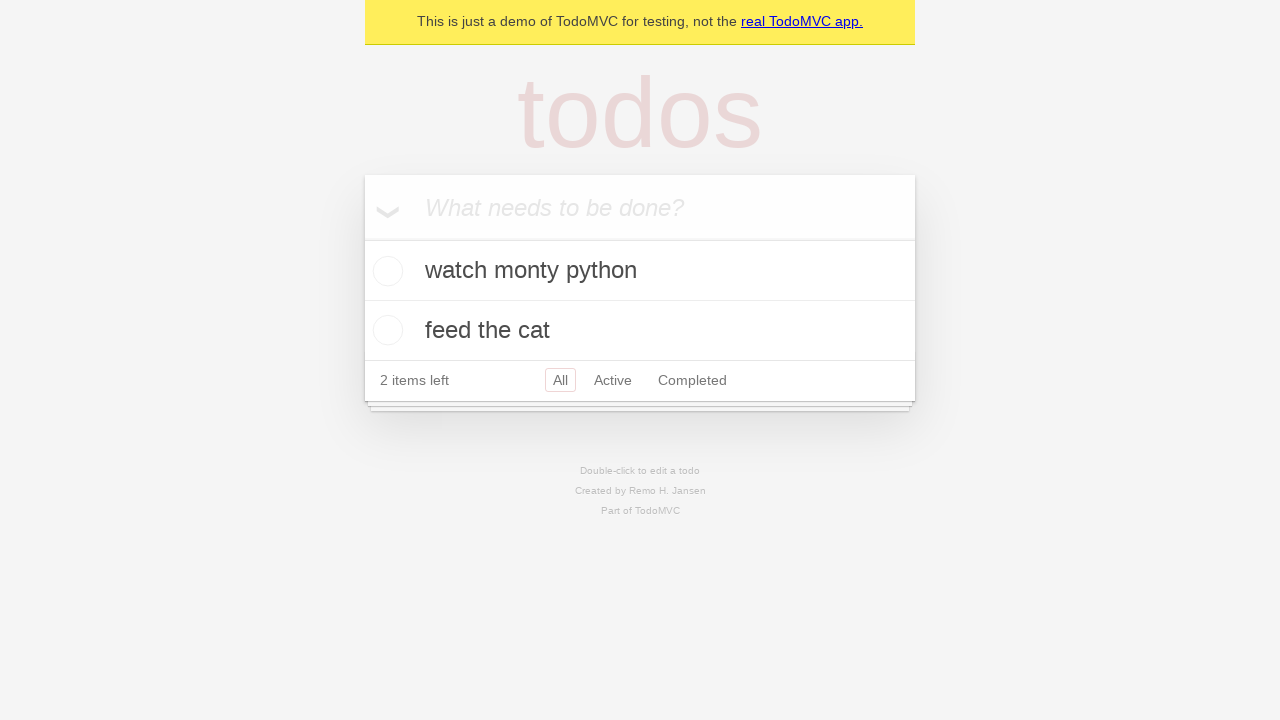

Filled new todo input with 'book a doctors appointment' on internal:attr=[placeholder="What needs to be done?"i]
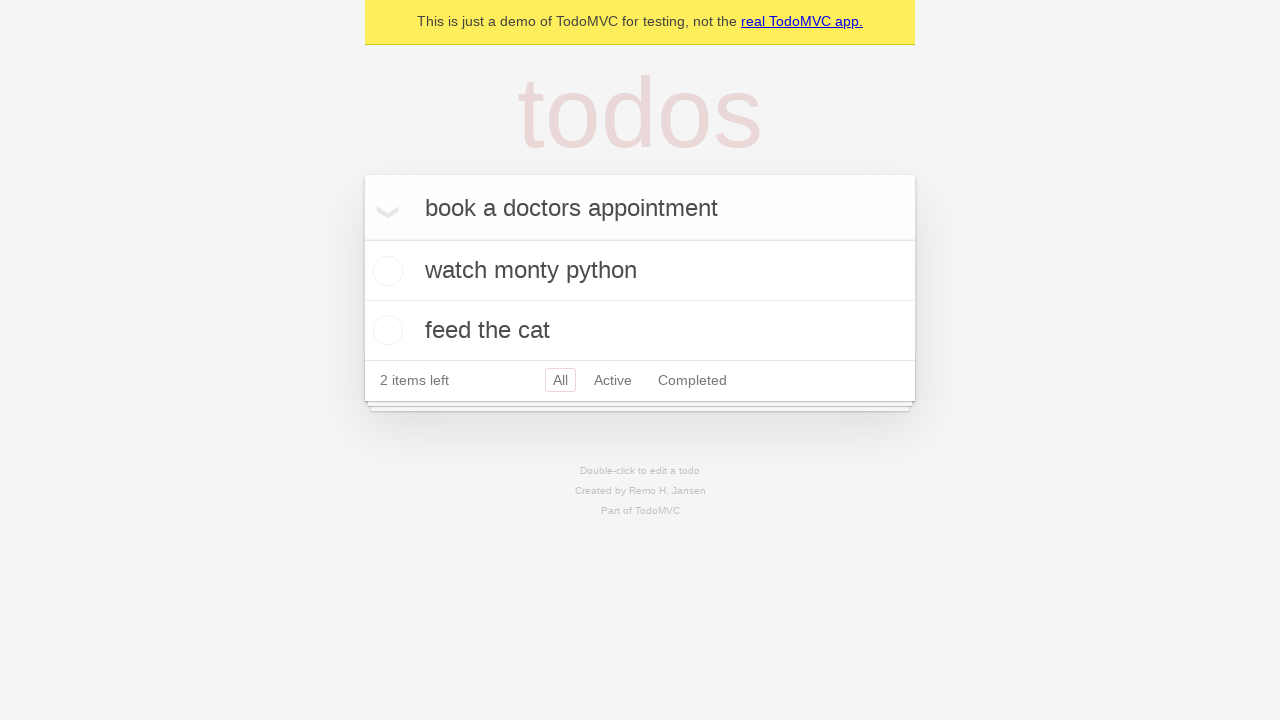

Pressed Enter to add todo 'book a doctors appointment' on internal:attr=[placeholder="What needs to be done?"i]
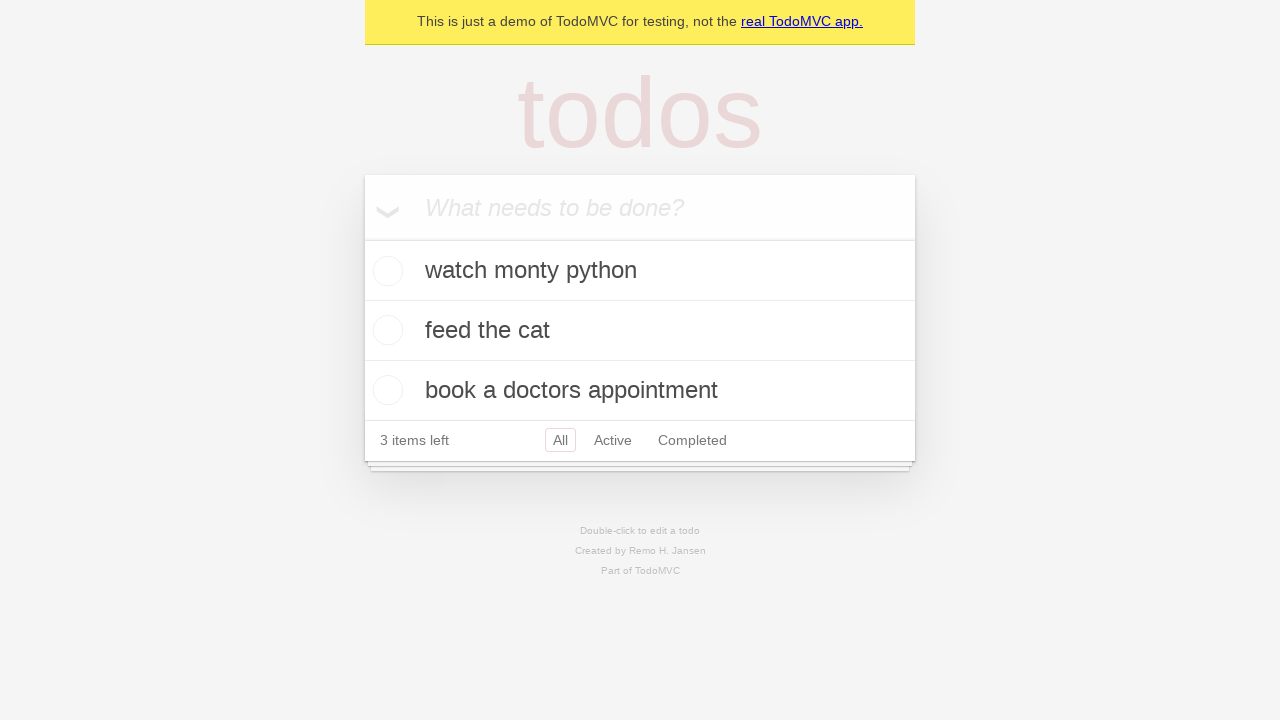

Double-clicked second todo item to enter edit mode at (640, 331) on internal:testid=[data-testid="todo-item"s] >> nth=1
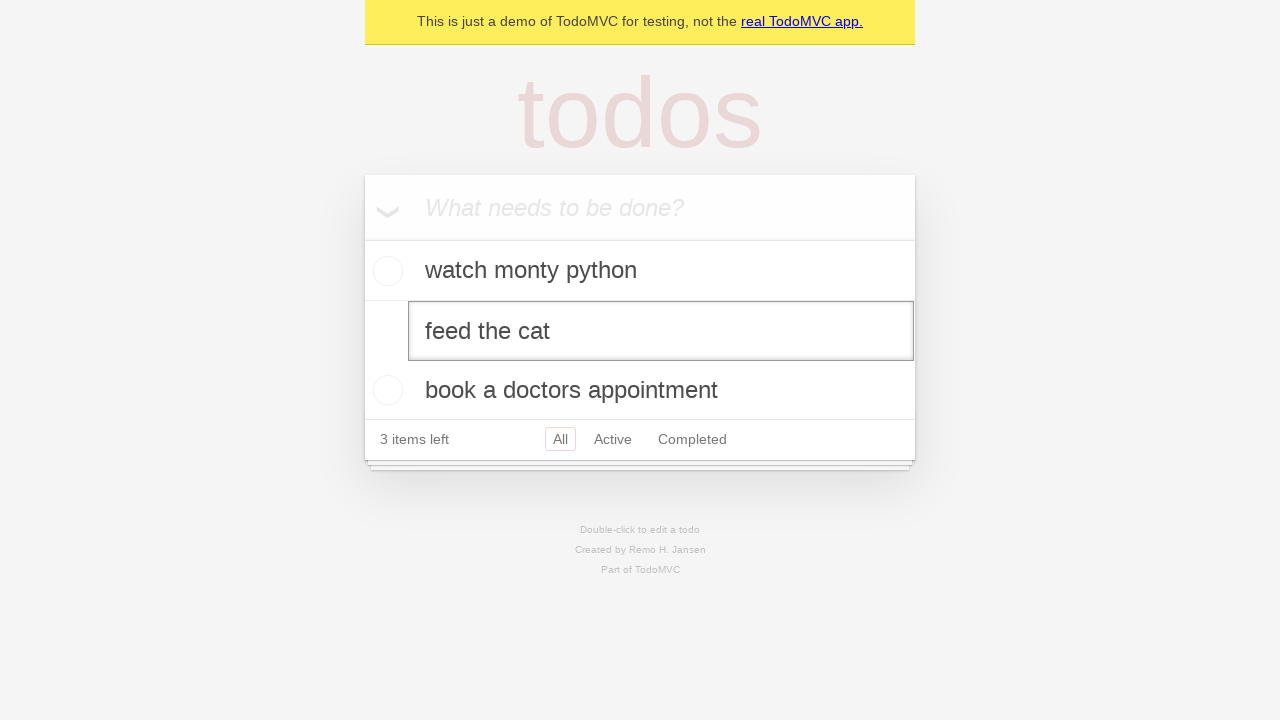

Filled edit box with text containing leading and trailing whitespace on internal:testid=[data-testid="todo-item"s] >> nth=1 >> internal:role=textbox[nam
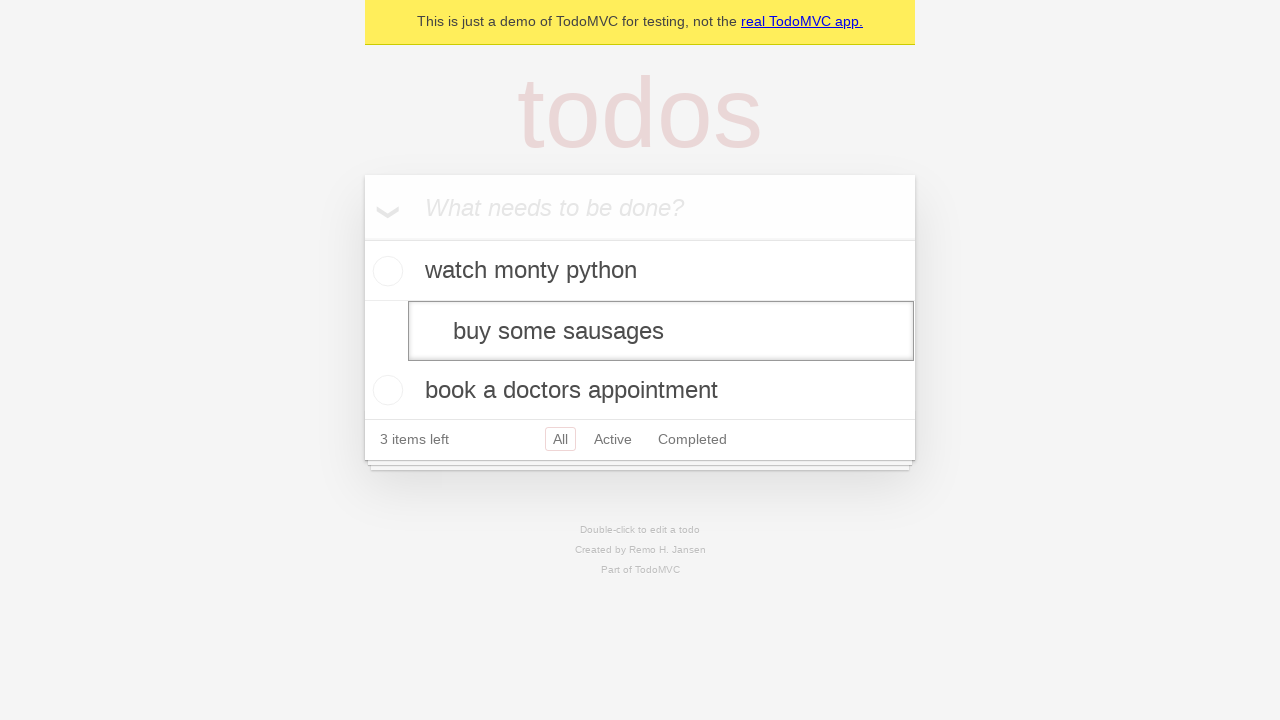

Pressed Enter to confirm edited todo text, whitespace should be trimmed on internal:testid=[data-testid="todo-item"s] >> nth=1 >> internal:role=textbox[nam
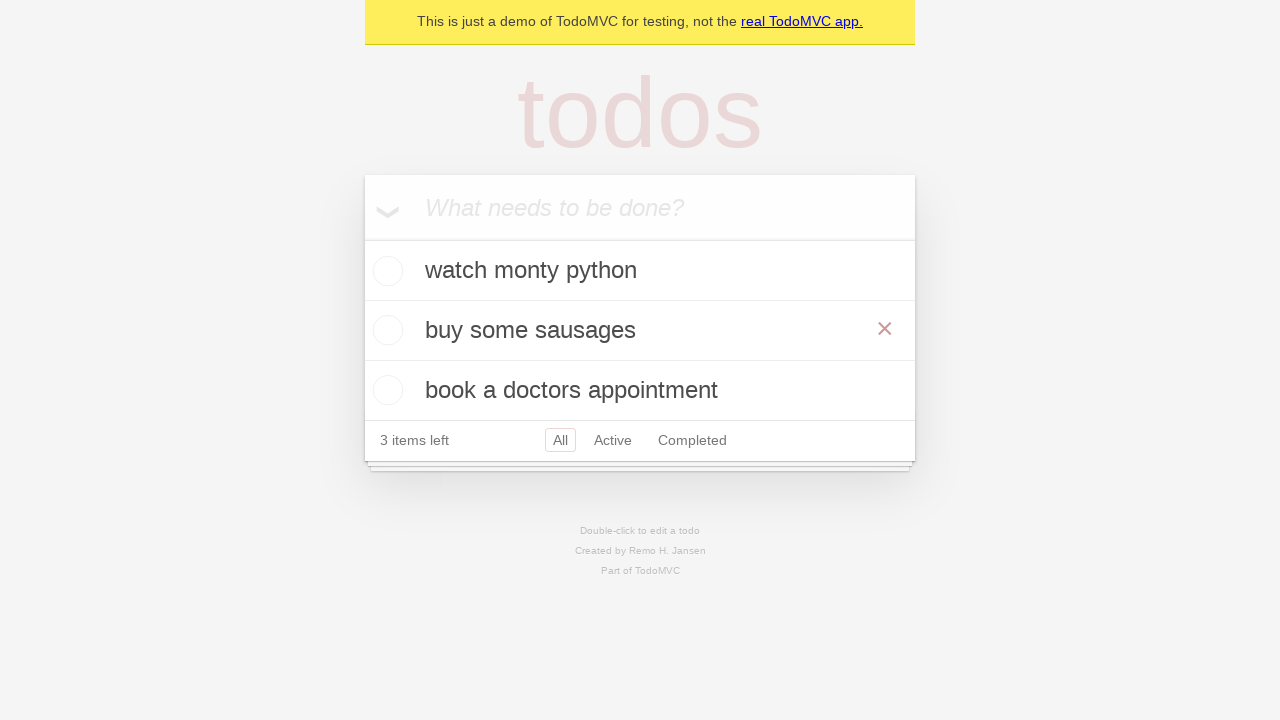

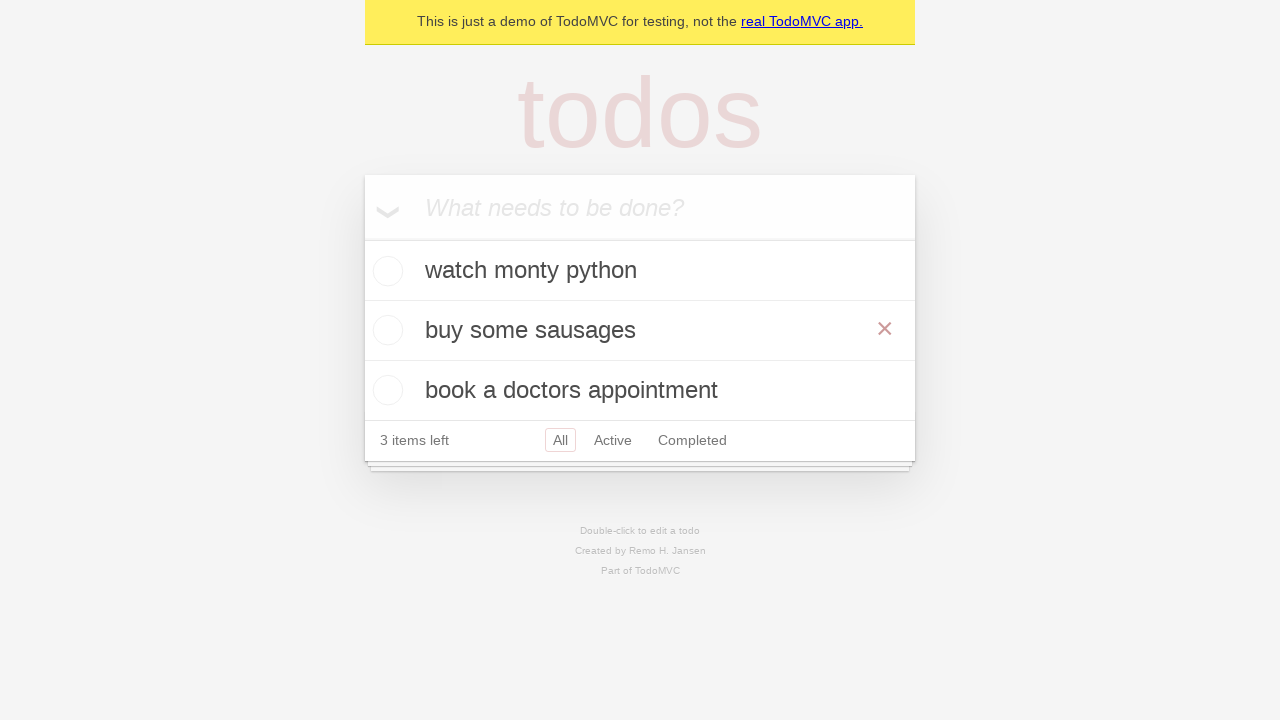